Navigates to Ynet and clicks on the weather selector element in the header

Starting URL: http://ynet.co.il

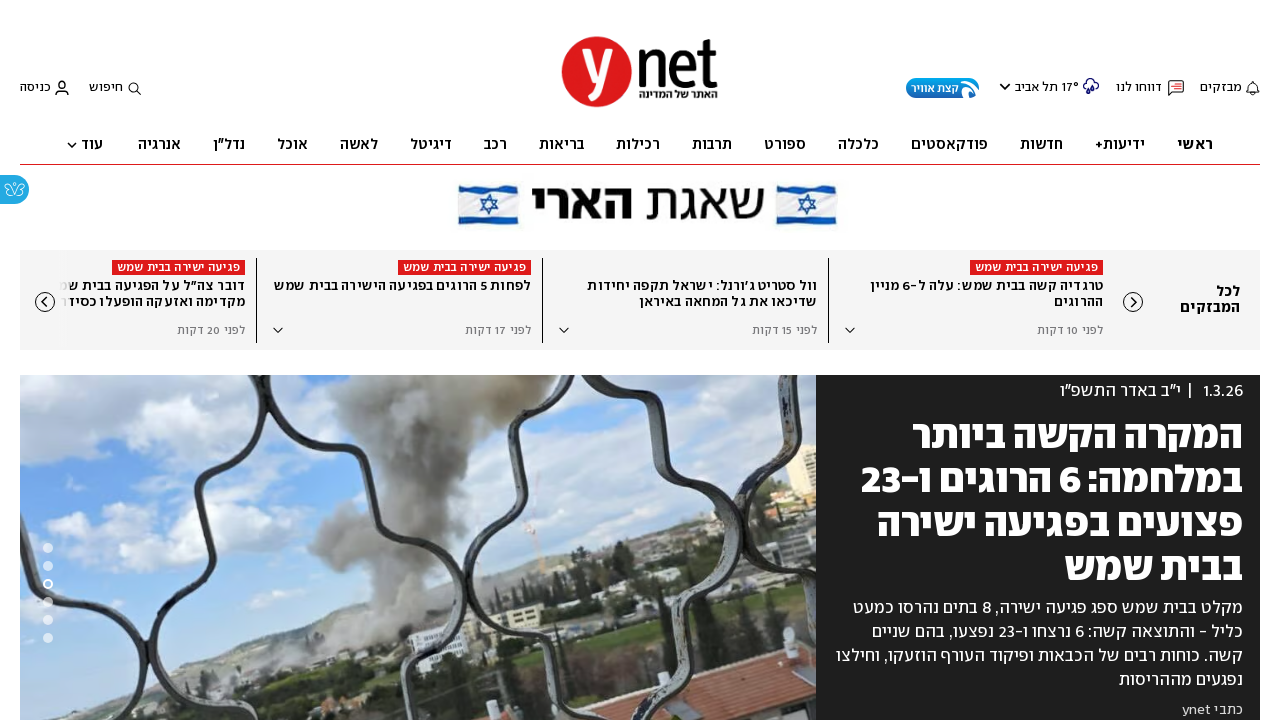

Waited for page to load (domcontentloaded)
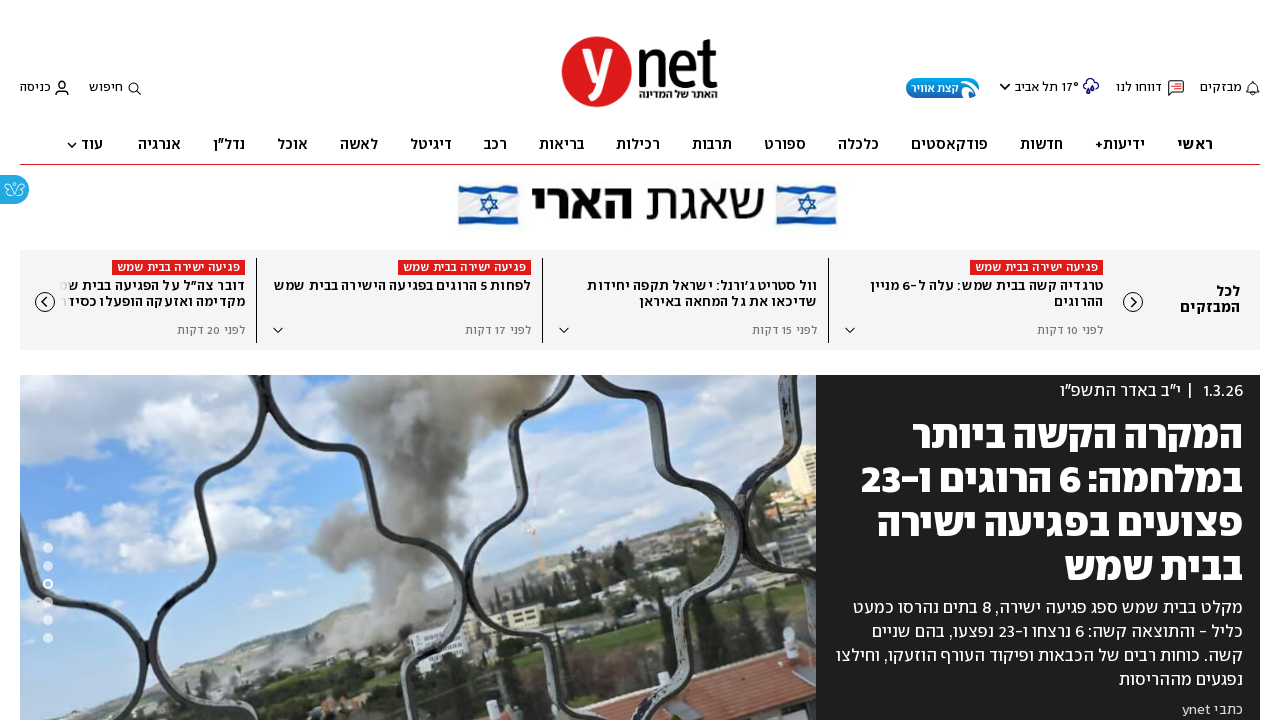

Clicked on weather selector element in header at (1036, 88) on xpath=//*[@id="headerWeatherSelect"]/a
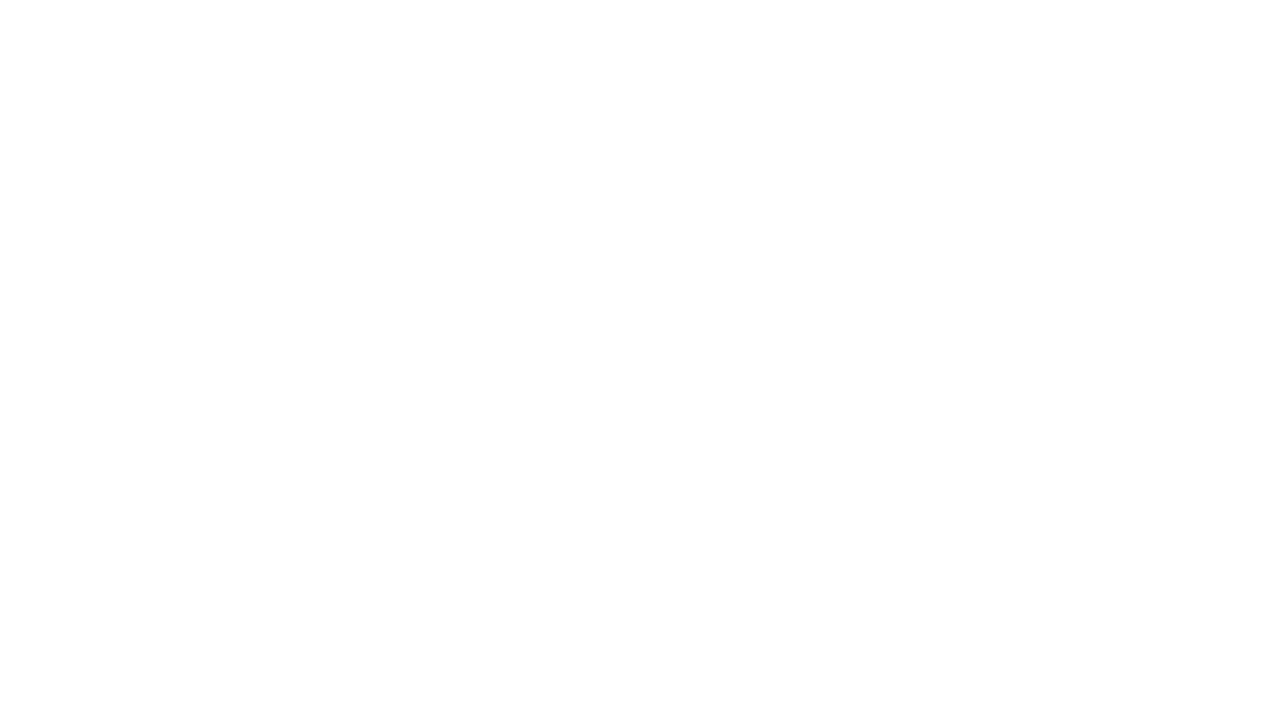

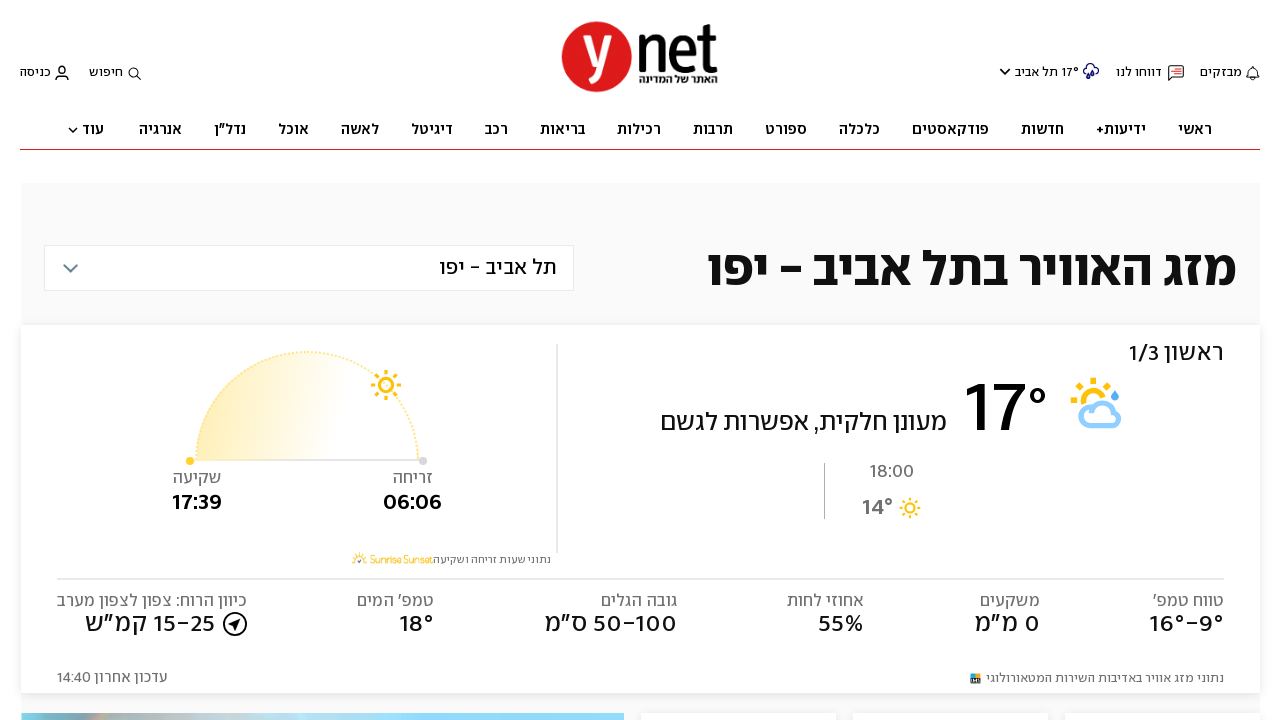